Tests multi-tab browser handling using Promise.all pattern, opens a new tab by clicking a link, then finds and interacts with the correct page by title.

Starting URL: https://opensource-demo.orangehrmlive.com/web/index.php/auth/login

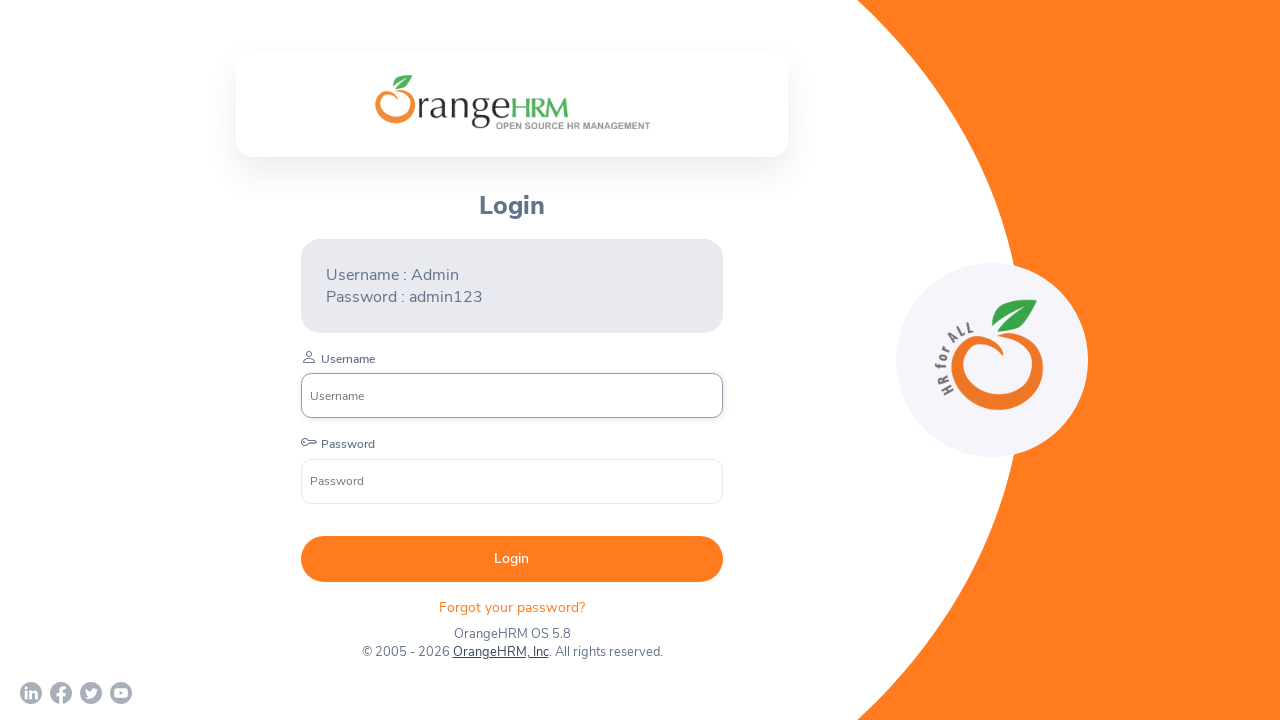

Clicked 'OrangeHRM, Inc' link to open new tab at (500, 652) on internal:text="OrangeHRM, Inc"i
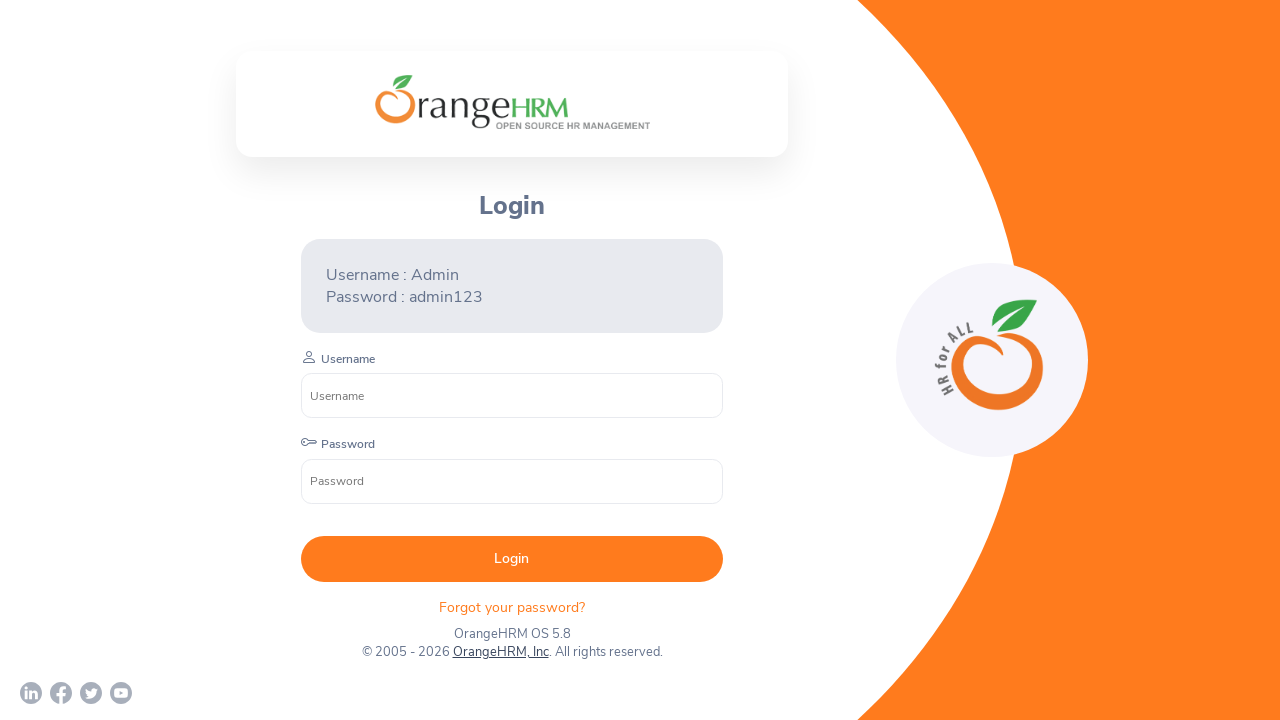

New page object obtained from promise
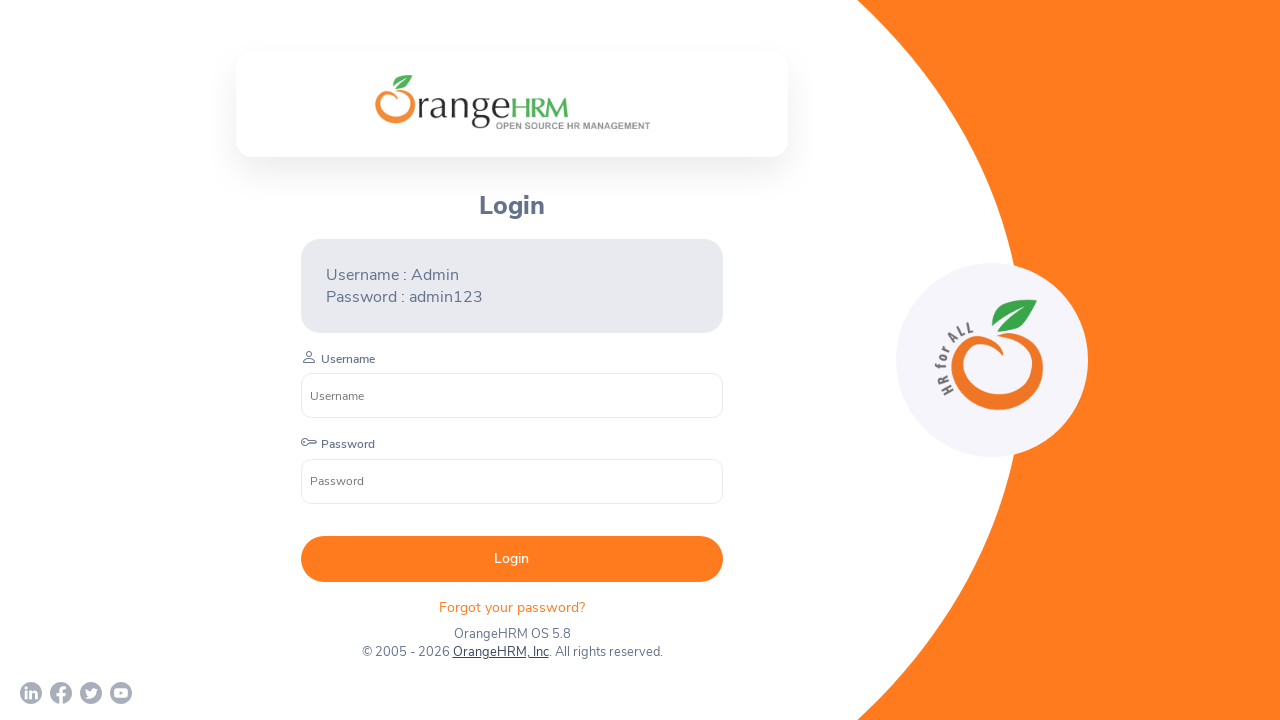

New page finished loading
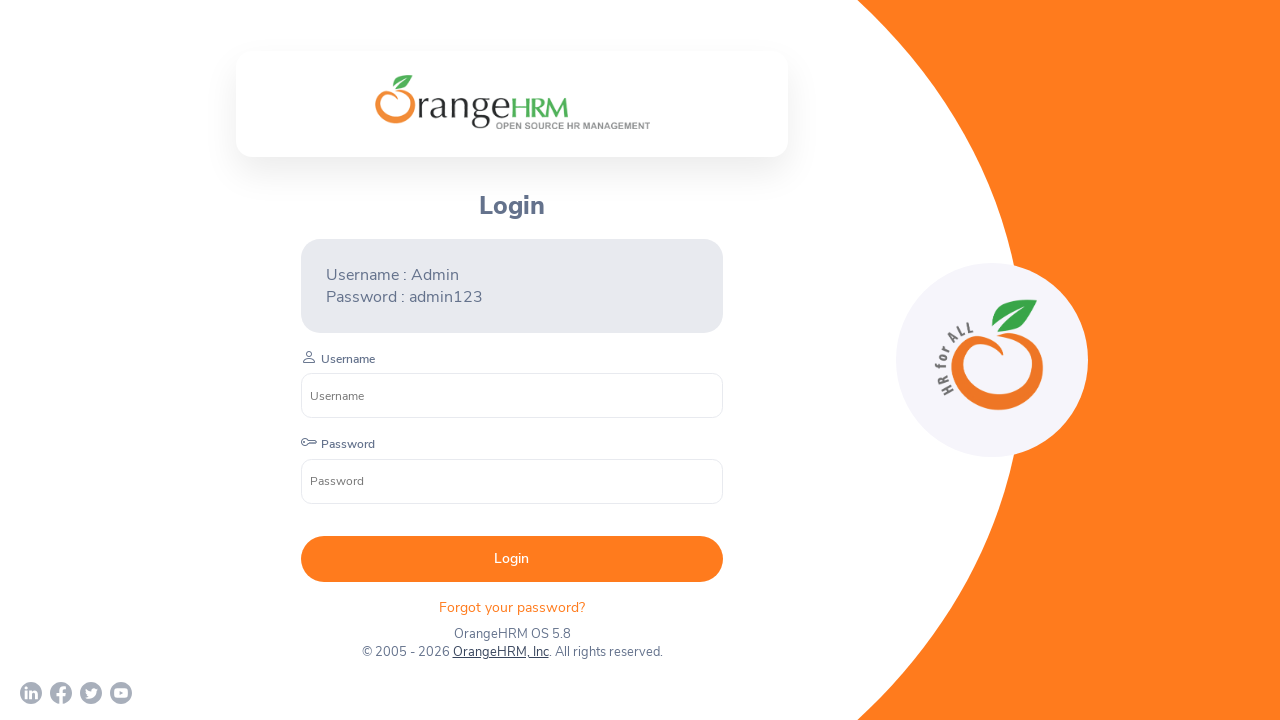

Retrieved all pages in context (2 pages total)
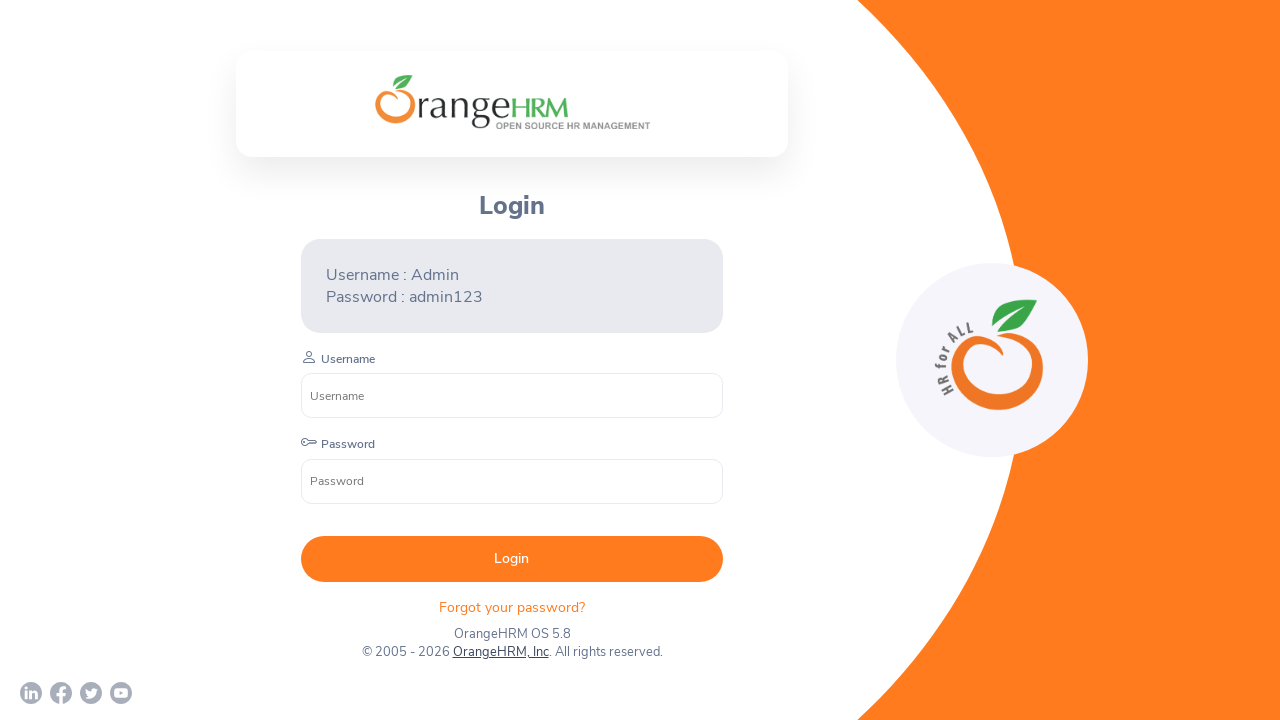

Found target page with title 'Human Resources Management Software | OrangeHRM'
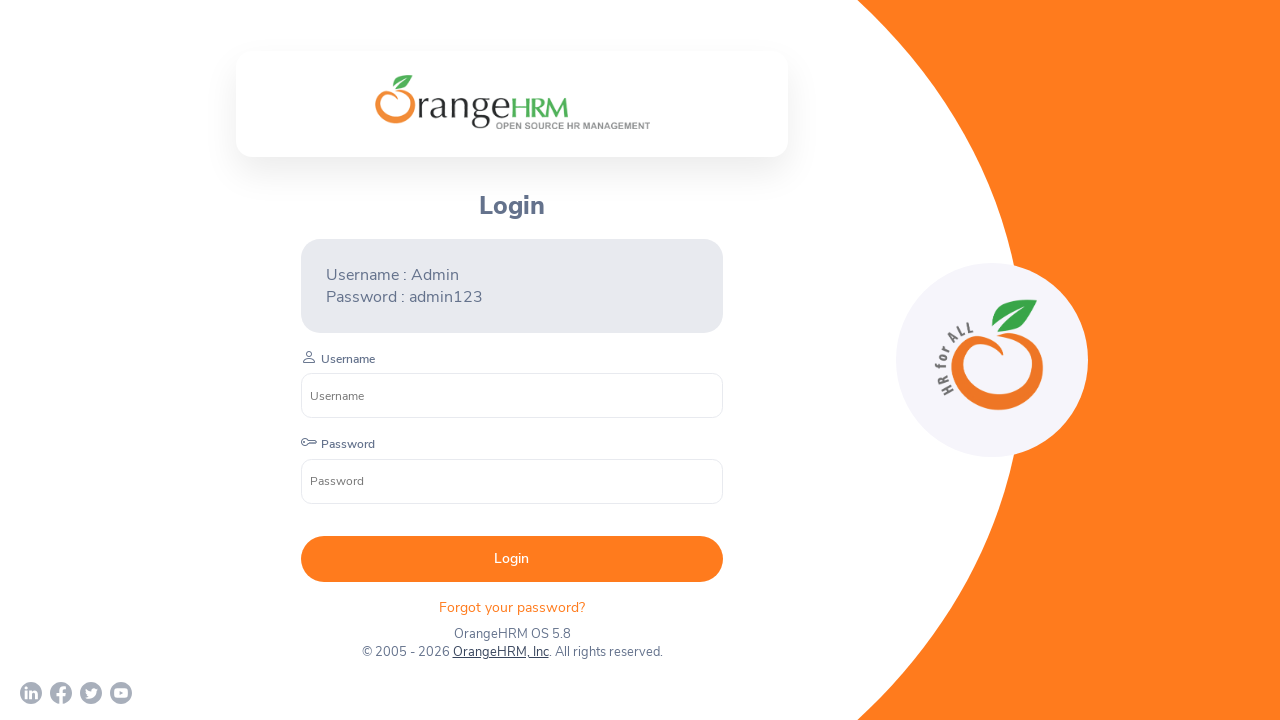

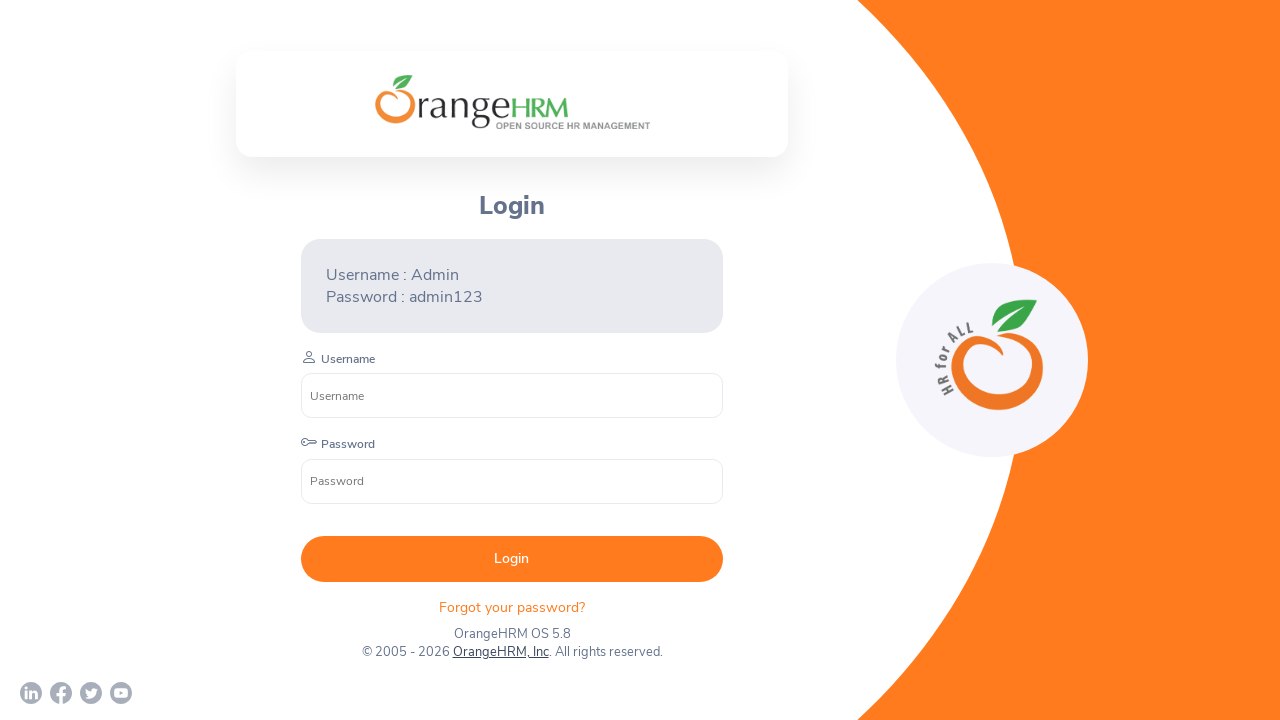